Tests frame navigation by switching between nested iframes and entering text, then navigates to the Widgets section to use a date picker selecting a specific month and date.

Starting URL: https://demo.automationtesting.in/Index.html

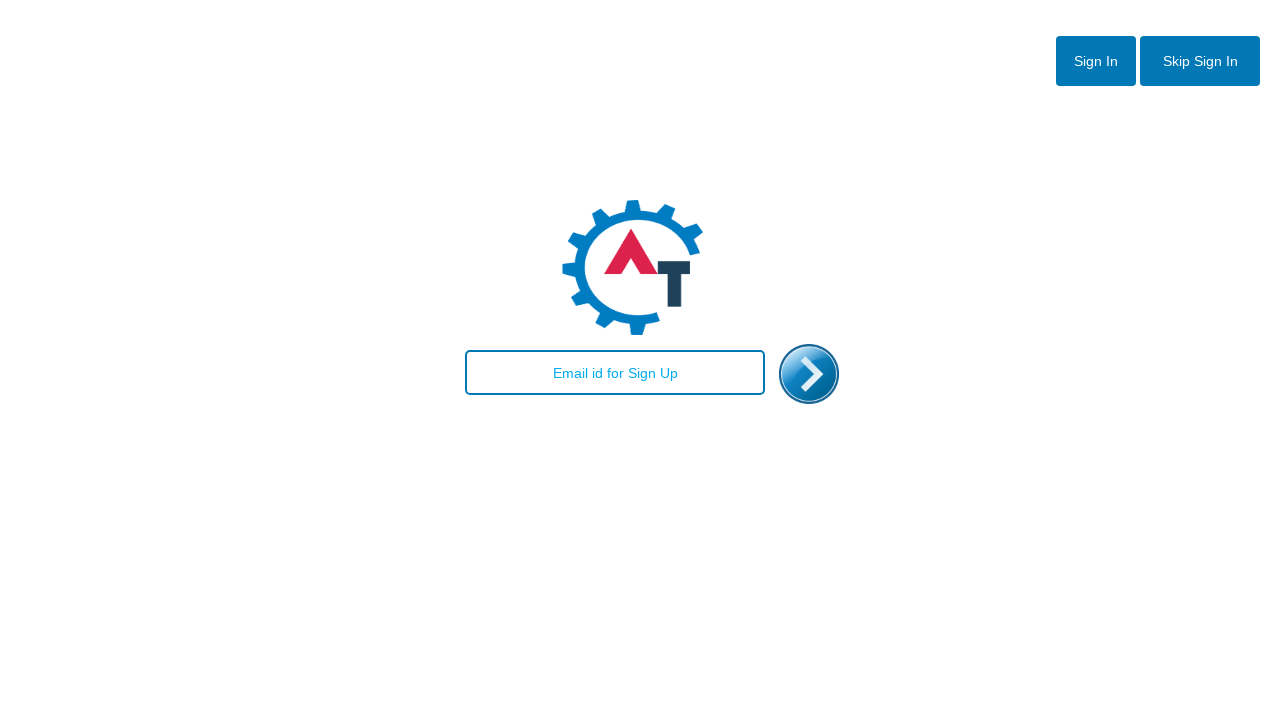

Clicked 'Skip Sign In' button at (1200, 61) on button[type='button']:has-text('Skip Sign In')
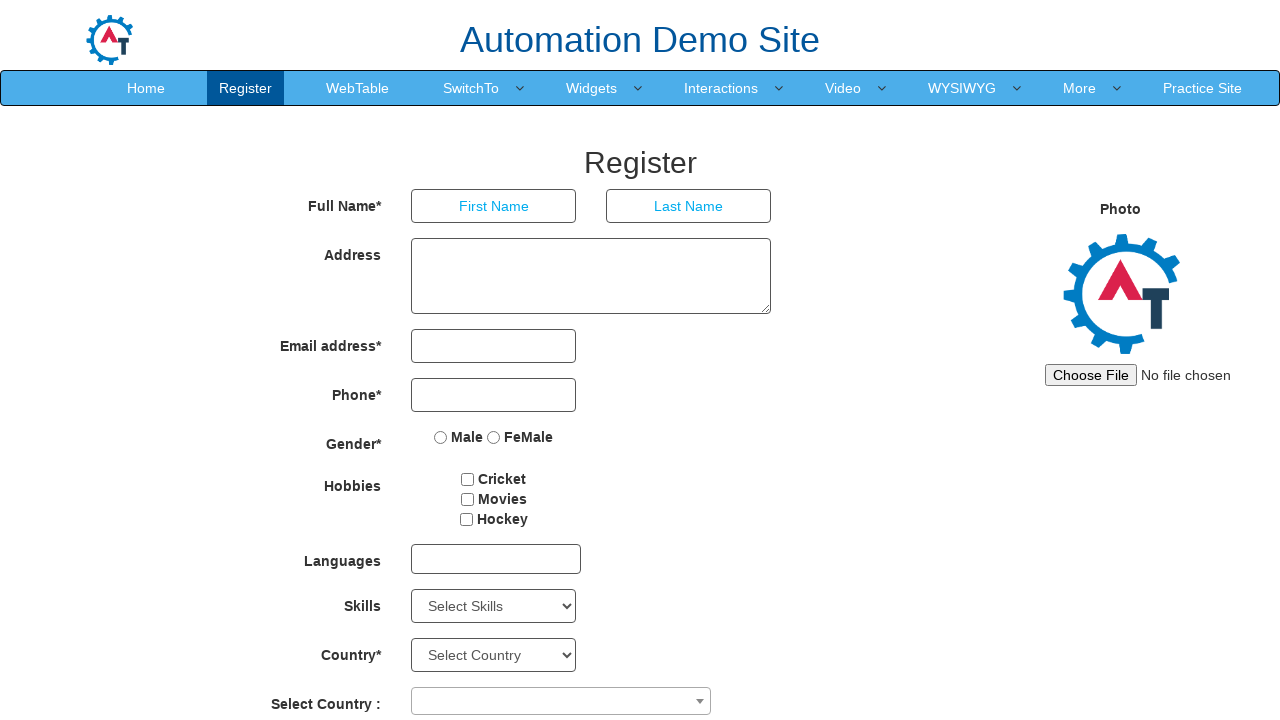

Hovered over 'SwitchTo' dropdown menu at (471, 88) on xpath=//li[@class='dropdown']//a[@data-toggle='dropdown' and text()='SwitchTo']
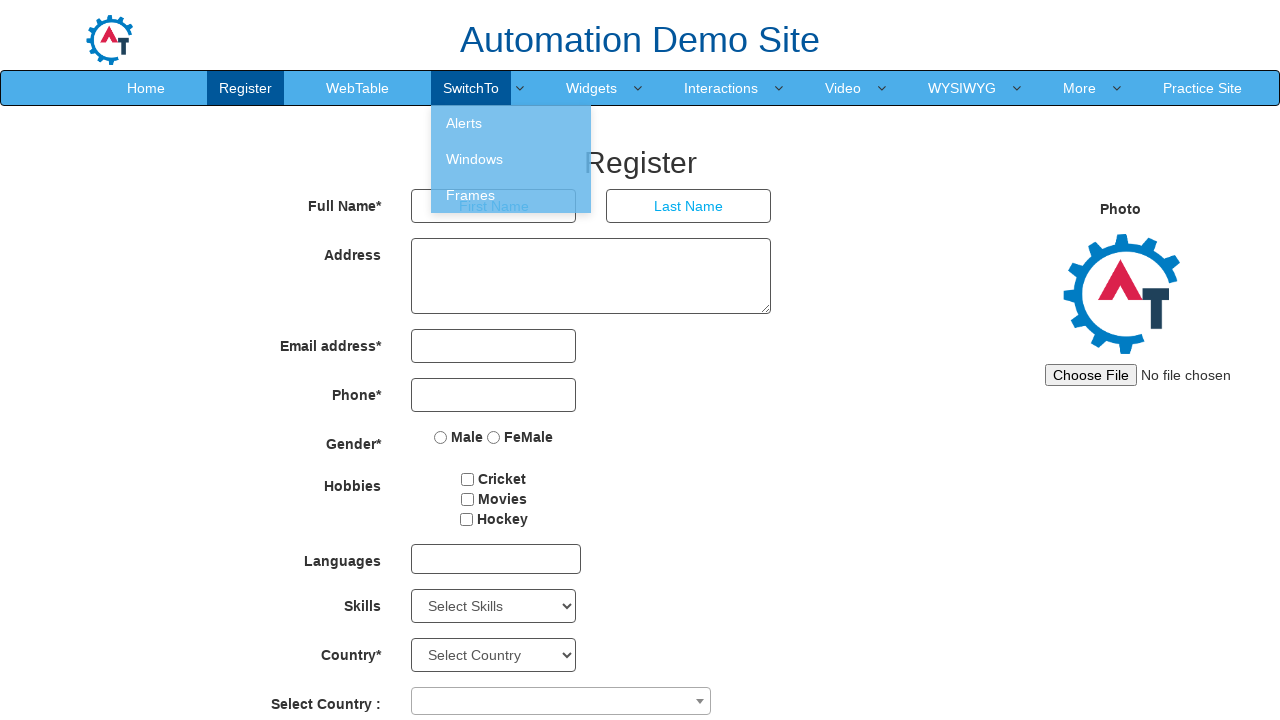

Clicked on 'Frames' option at (511, 195) on xpath=//a[text()='Frames']
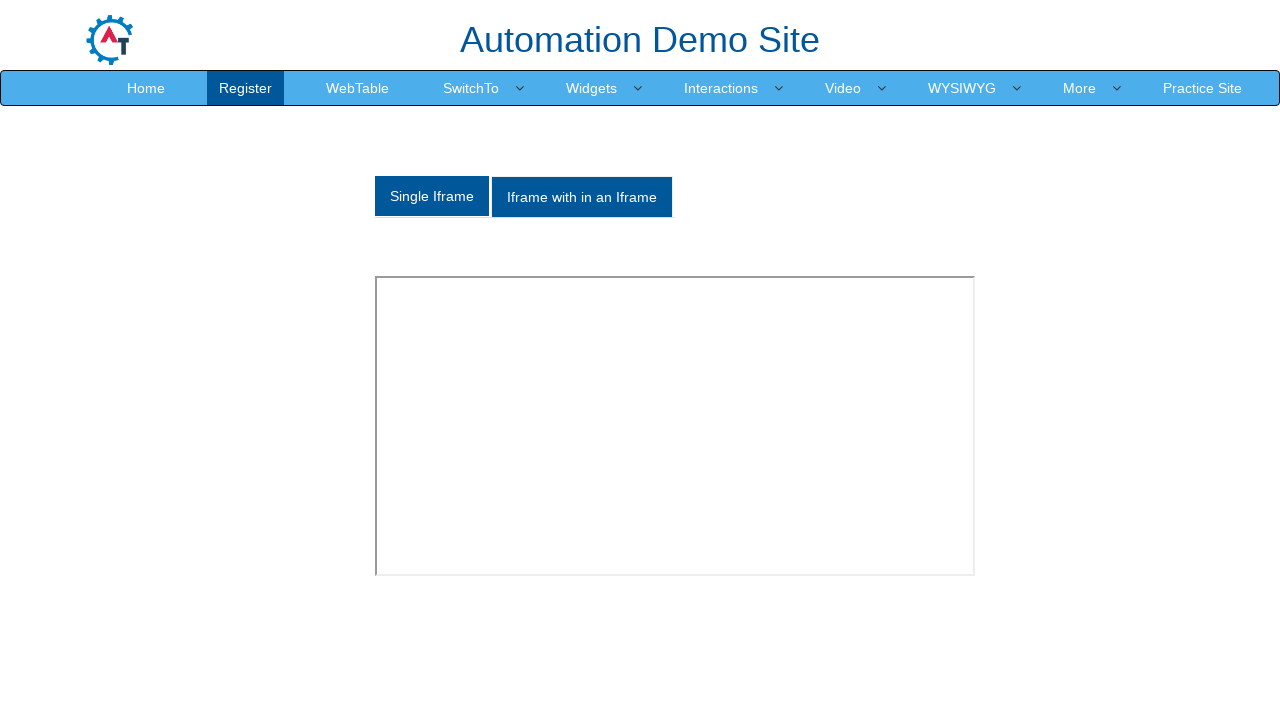

Clicked on 'Iframe with in an Iframe' tab at (582, 197) on xpath=//div[@class='tabpane']//a[text()='Iframe with in an Iframe']
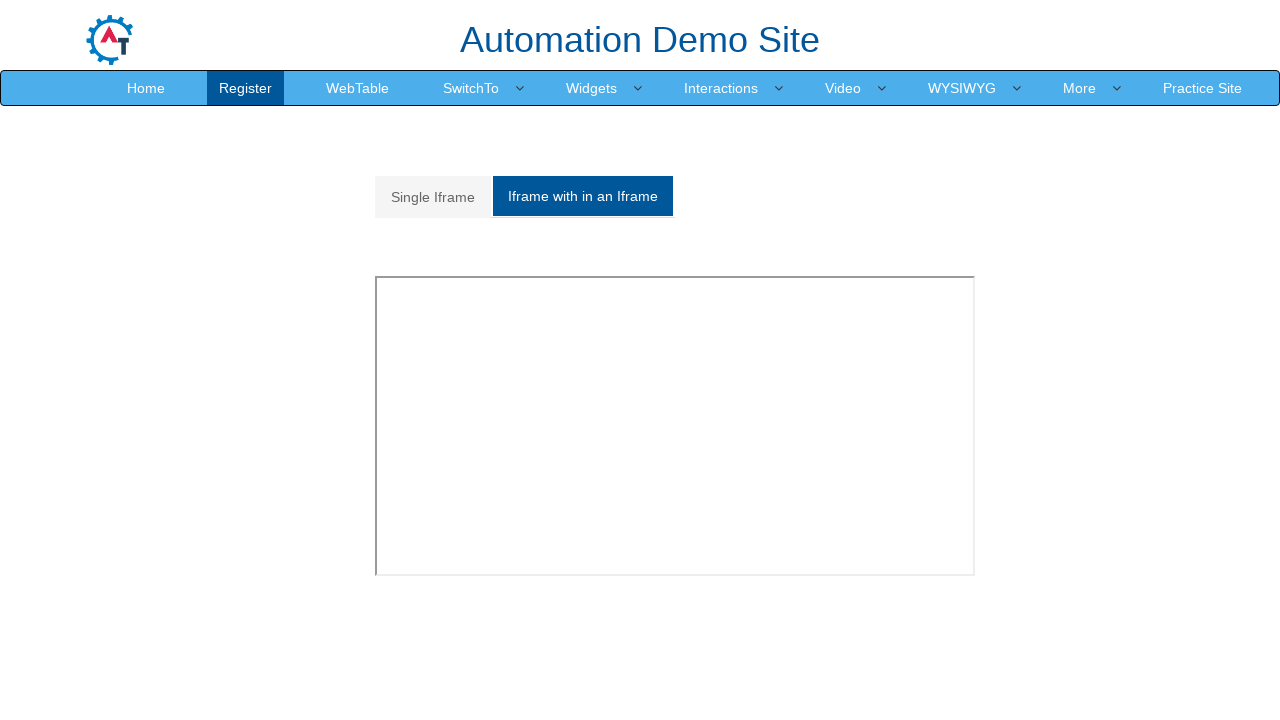

Switched to parent iframe
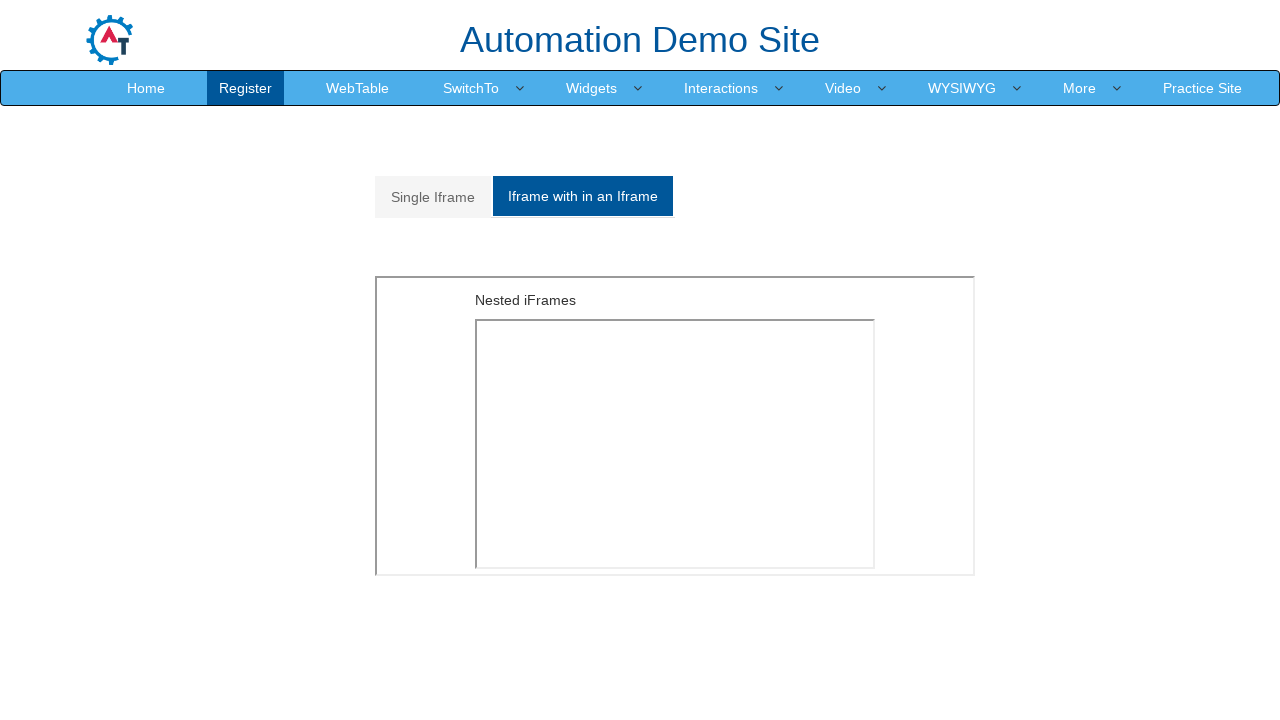

Located child iframe within parent iframe
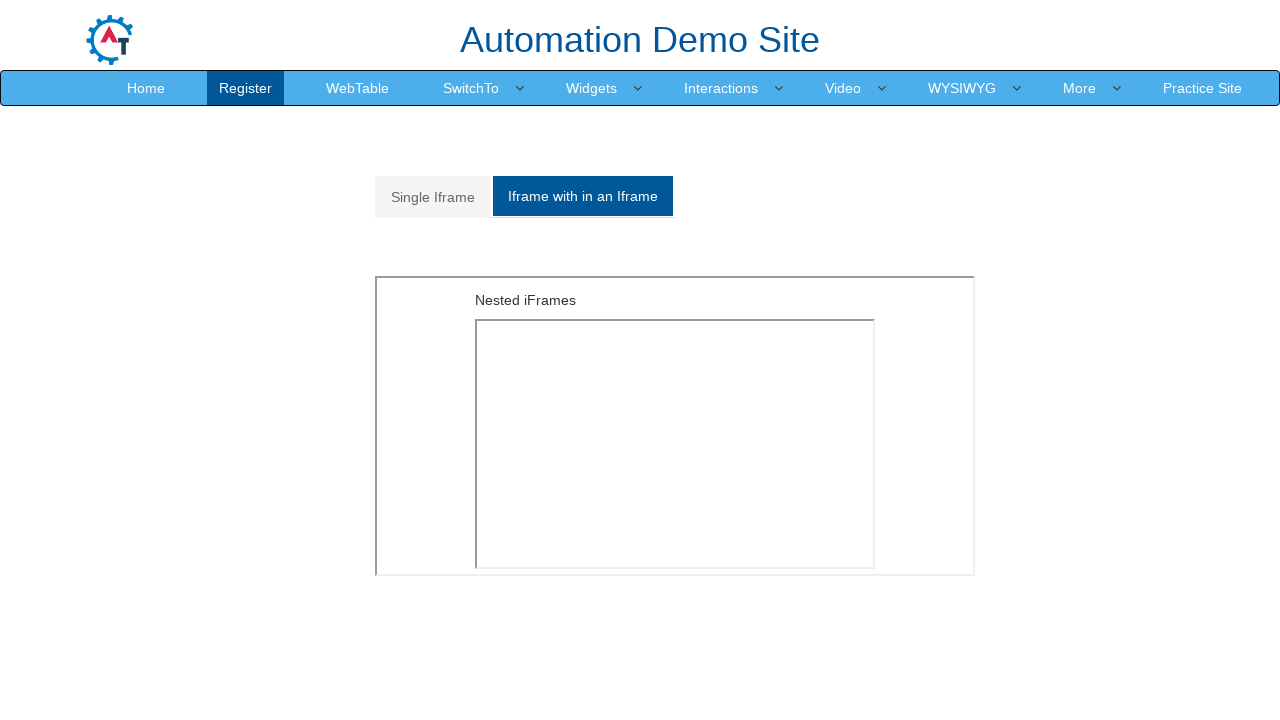

Cleared text input field in child iframe on iframe[src='MultipleFrames.html'] >> internal:control=enter-frame >> iframe[src=
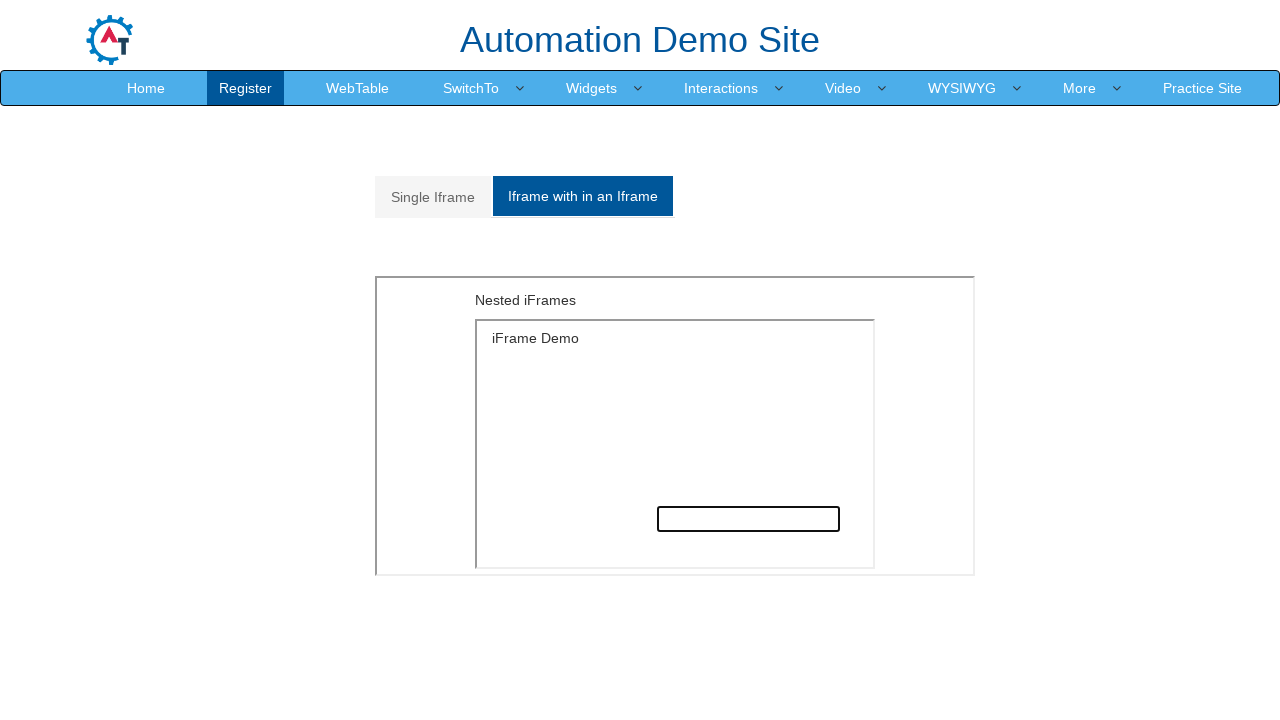

Entered 'ABCDEFGH' text in child iframe input field on iframe[src='MultipleFrames.html'] >> internal:control=enter-frame >> iframe[src=
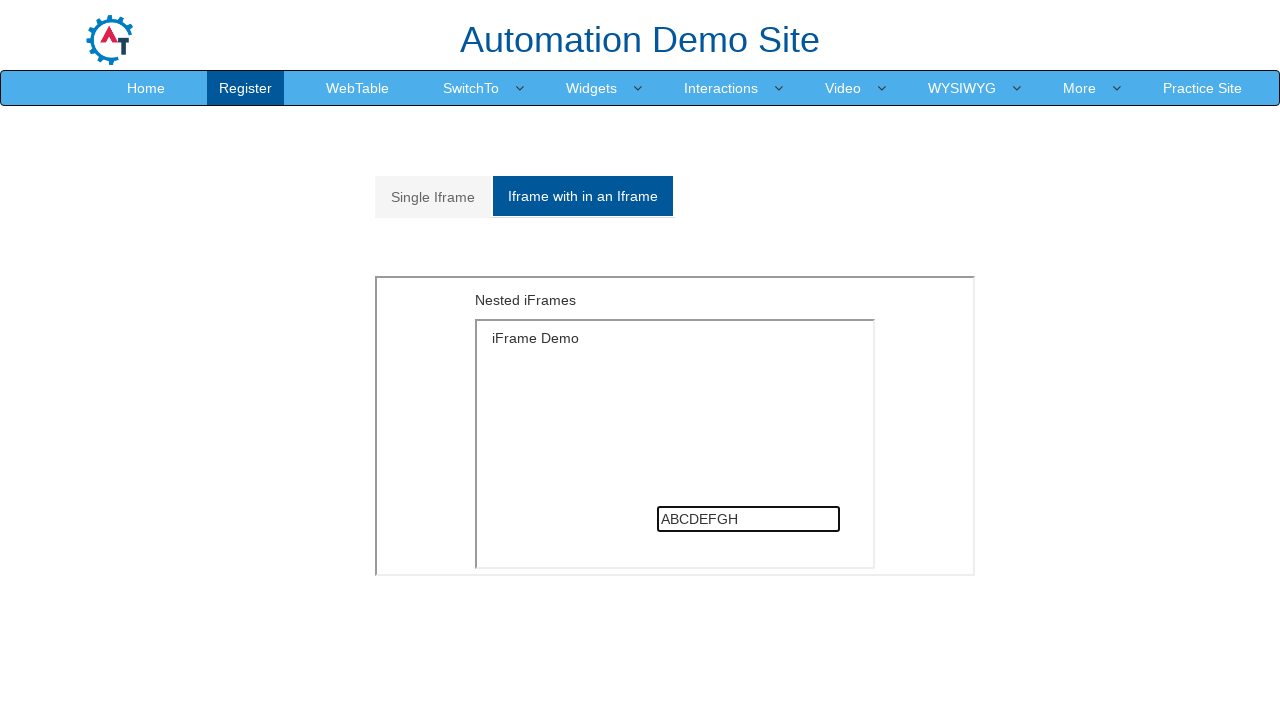

Hovered over 'Widgets' dropdown menu at (592, 88) on xpath=//li[@class='dropdown ']//a[text()='Widgets']
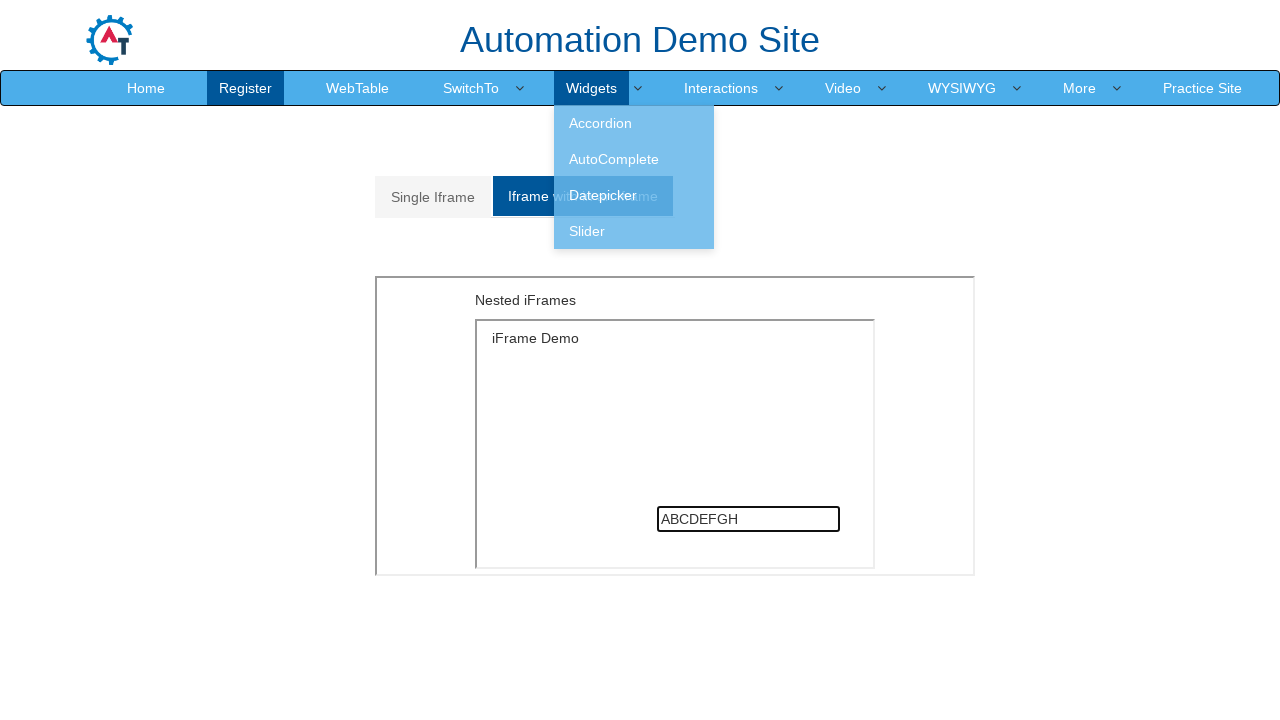

Clicked on 'Datepicker' option at (634, 195) on xpath=//a[text()=' Datepicker ']
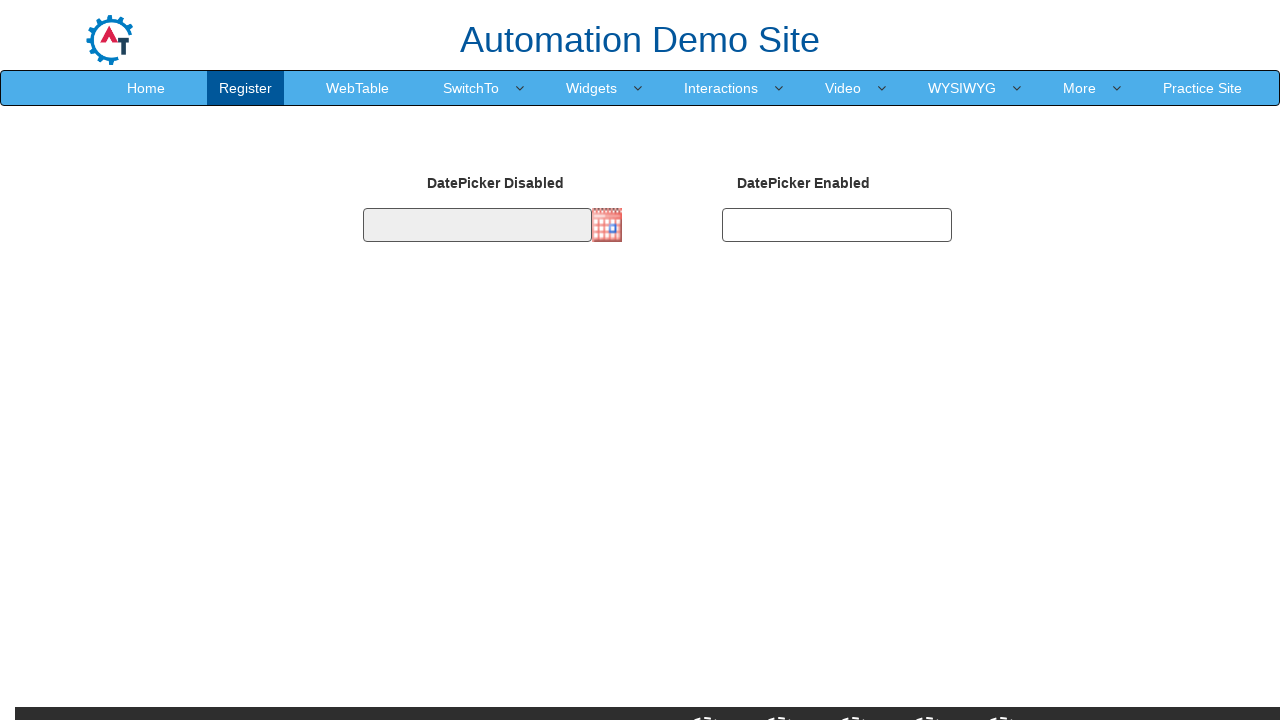

Clicked on the second date picker input at (837, 225) on #datepicker2
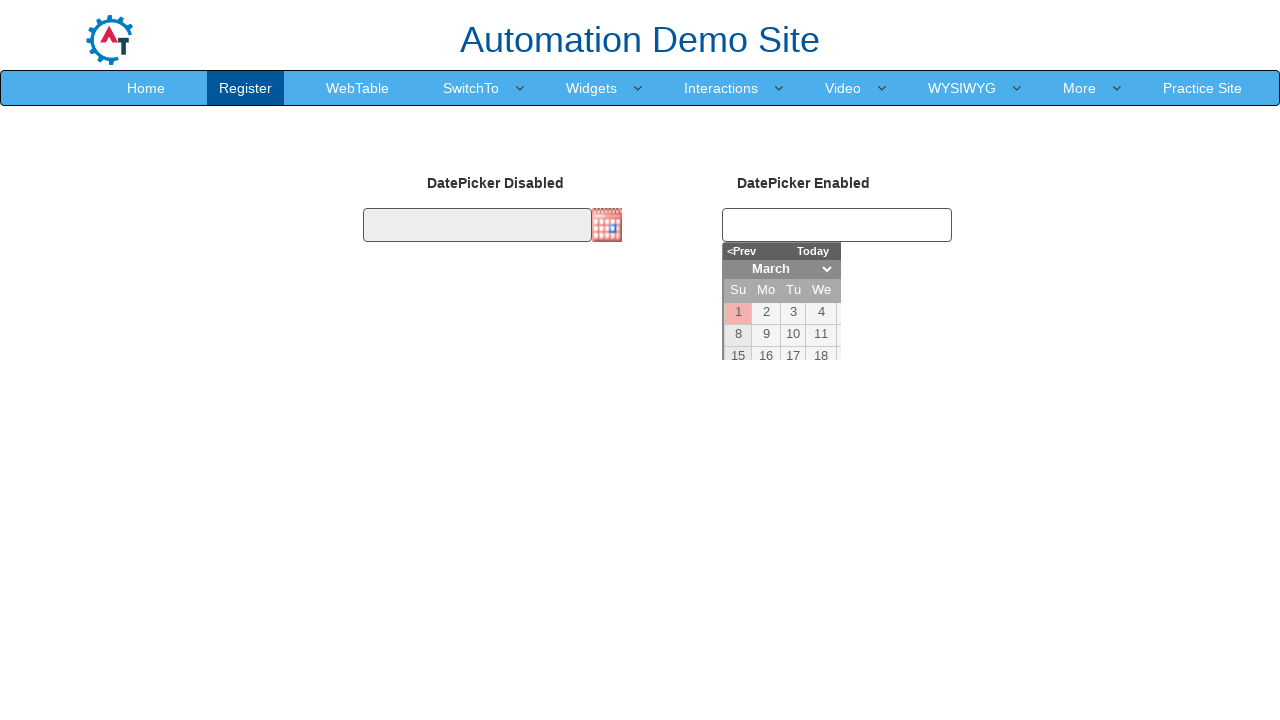

Selected 'March' from month dropdown on select[title='Change the month']
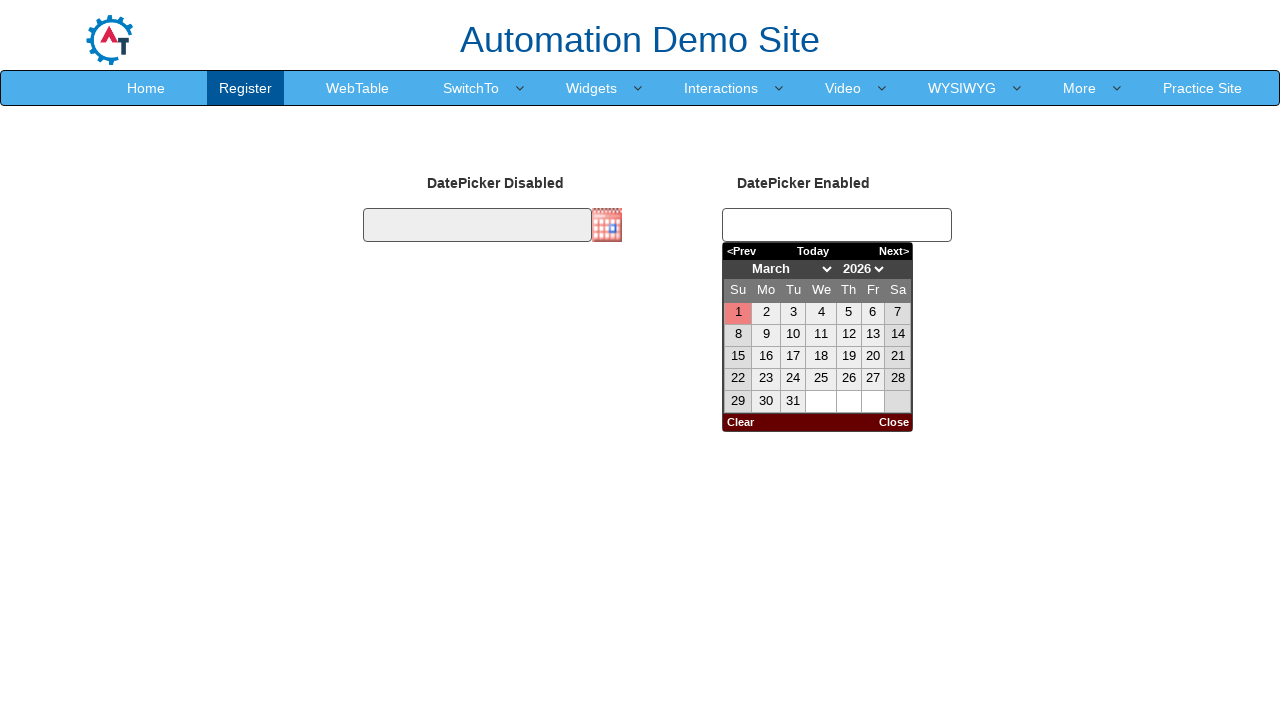

Selected the 8th date from the calendar at (738, 335) on xpath=//table//a[text()='8']
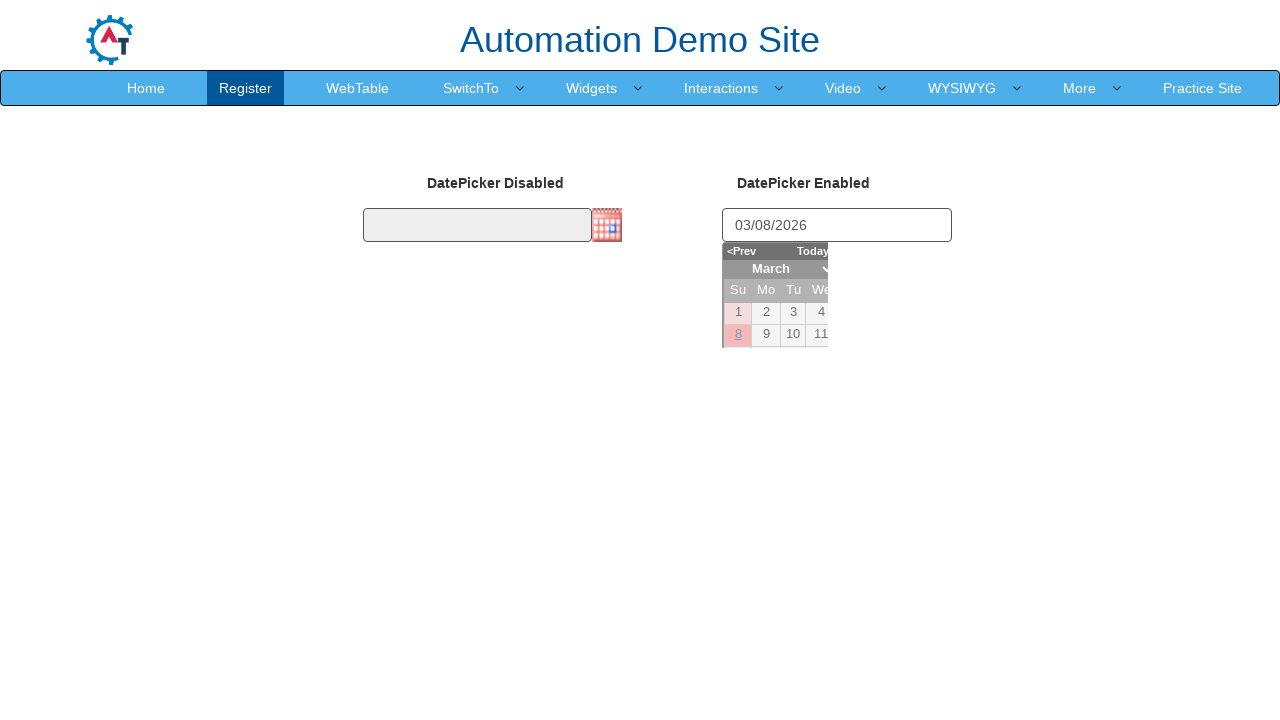

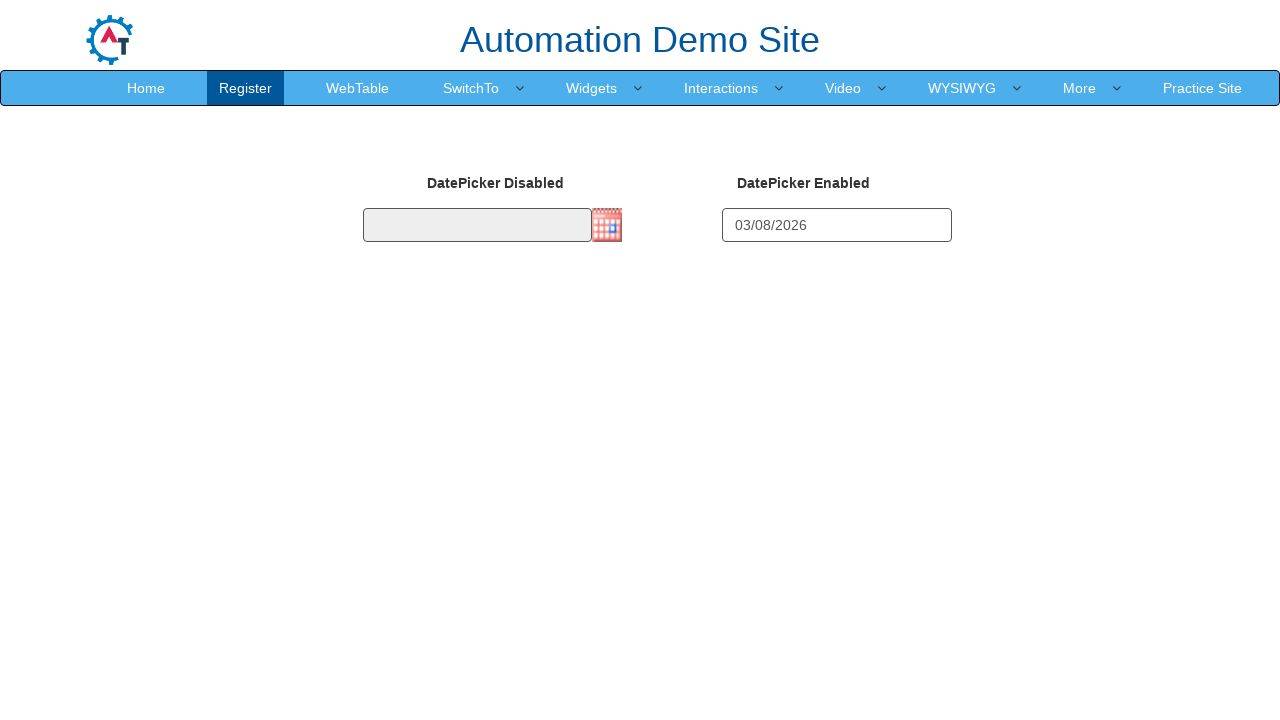